Tests file download functionality by navigating to a download page and clicking on a file link to initiate a download.

Starting URL: http://the-internet.herokuapp.com/download

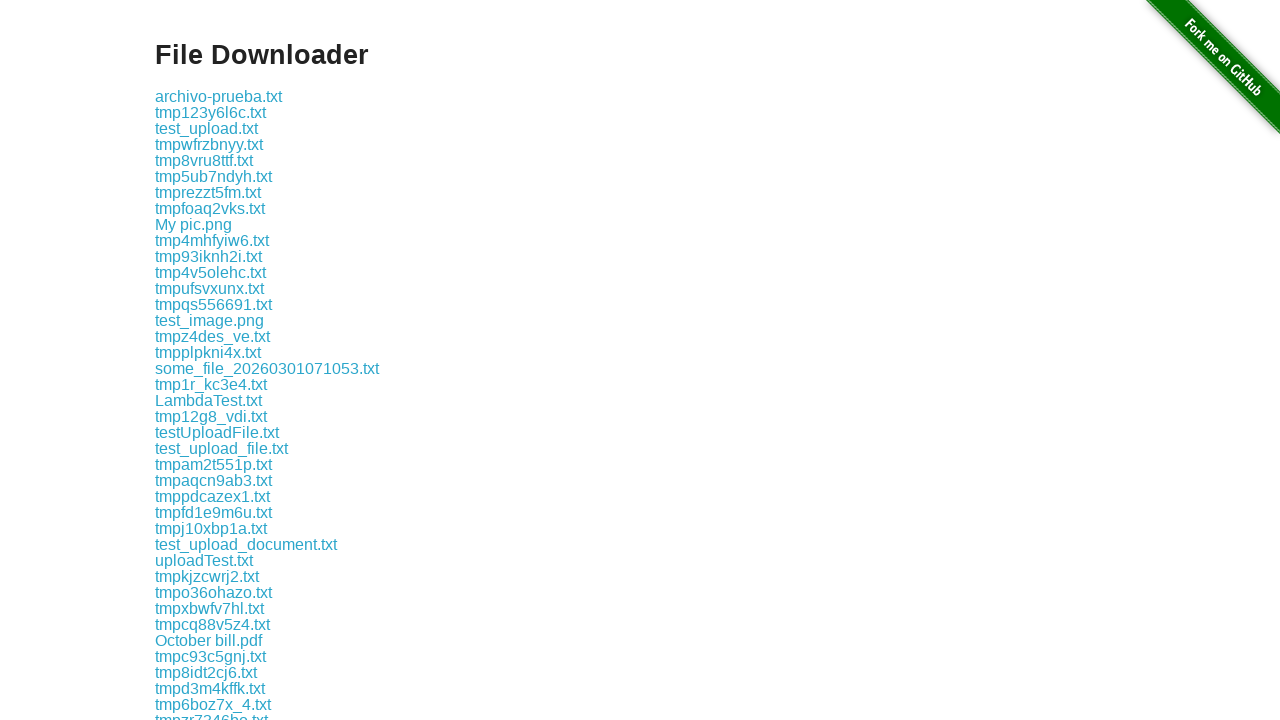

Navigated to download page
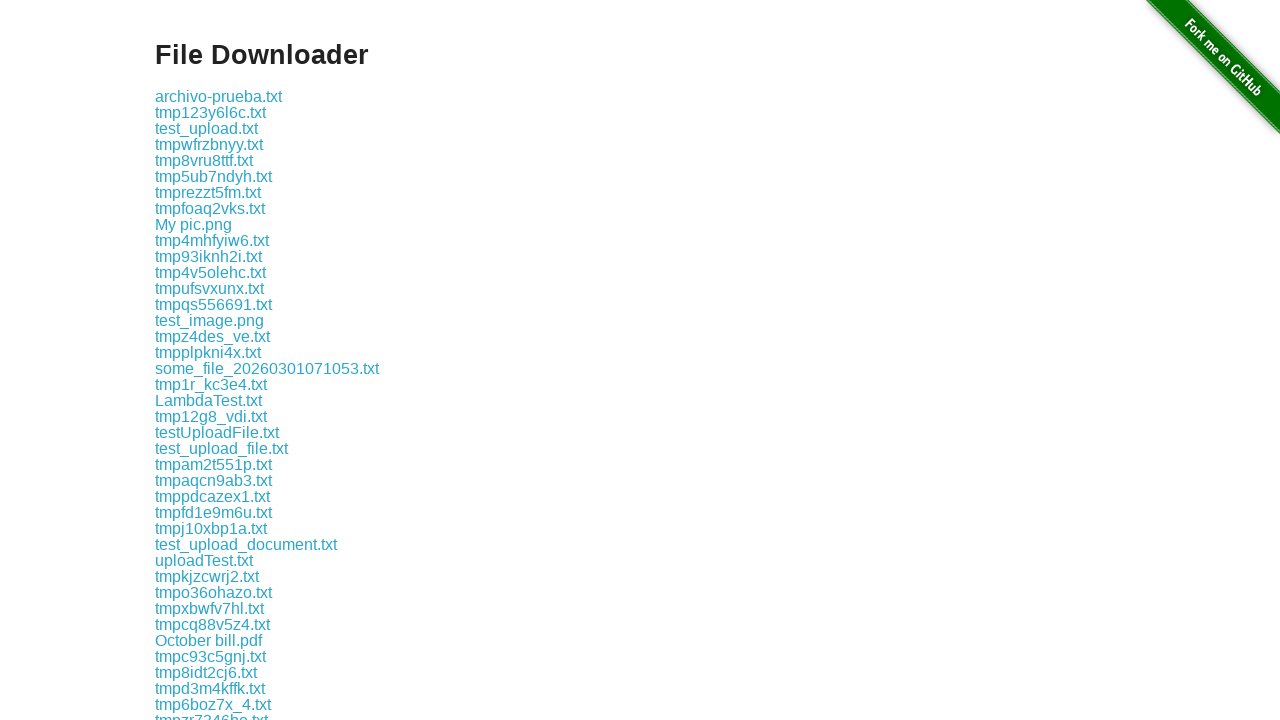

Clicked on file link to initiate download at (198, 360) on text=some-file.txt
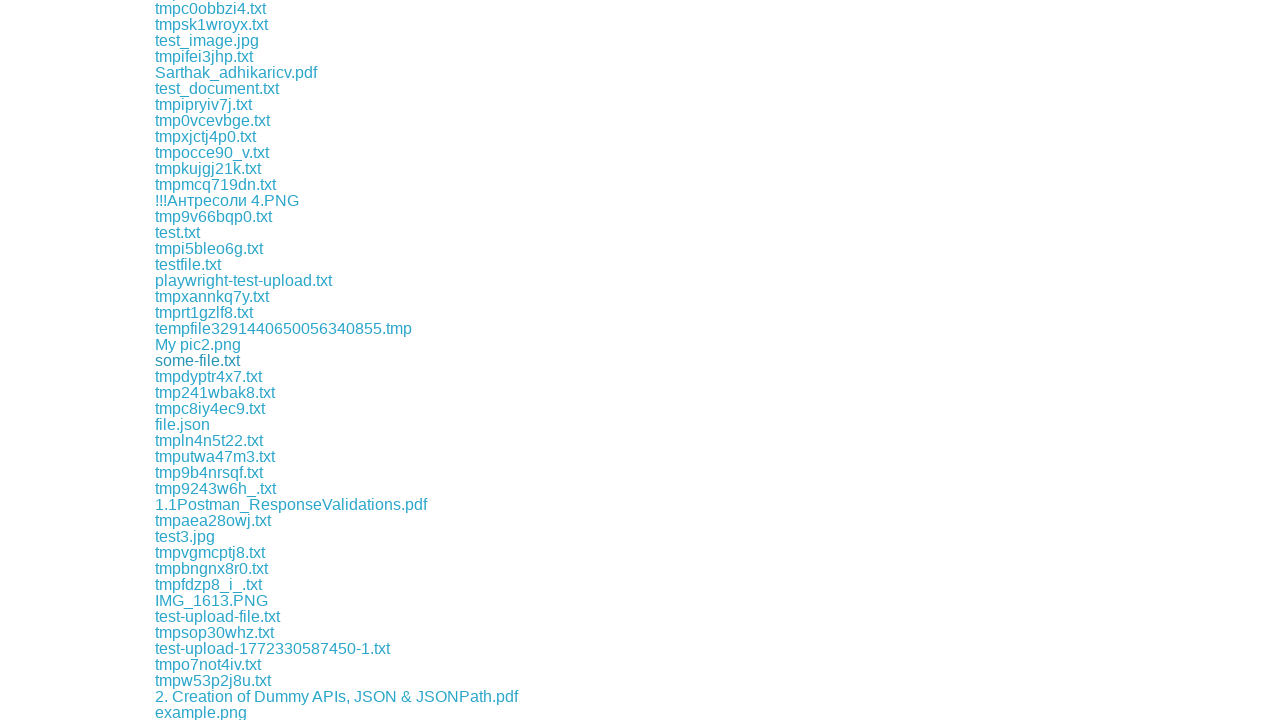

Waited for download to initiate
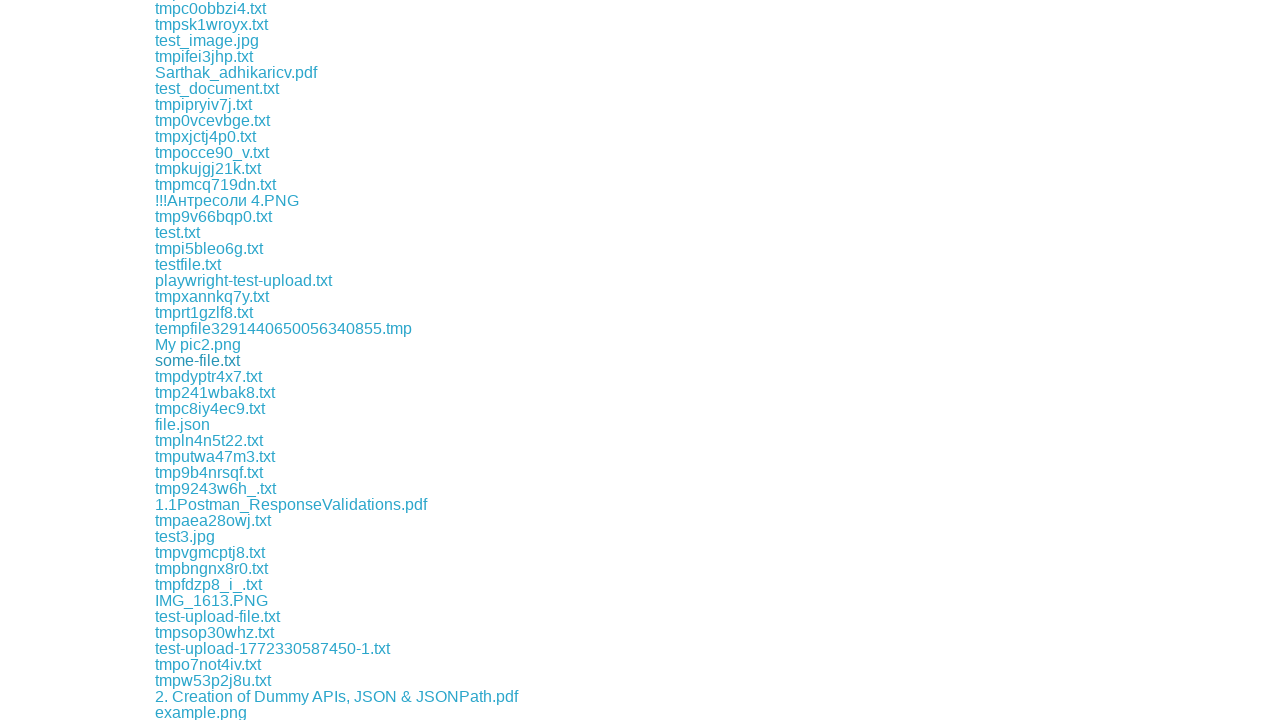

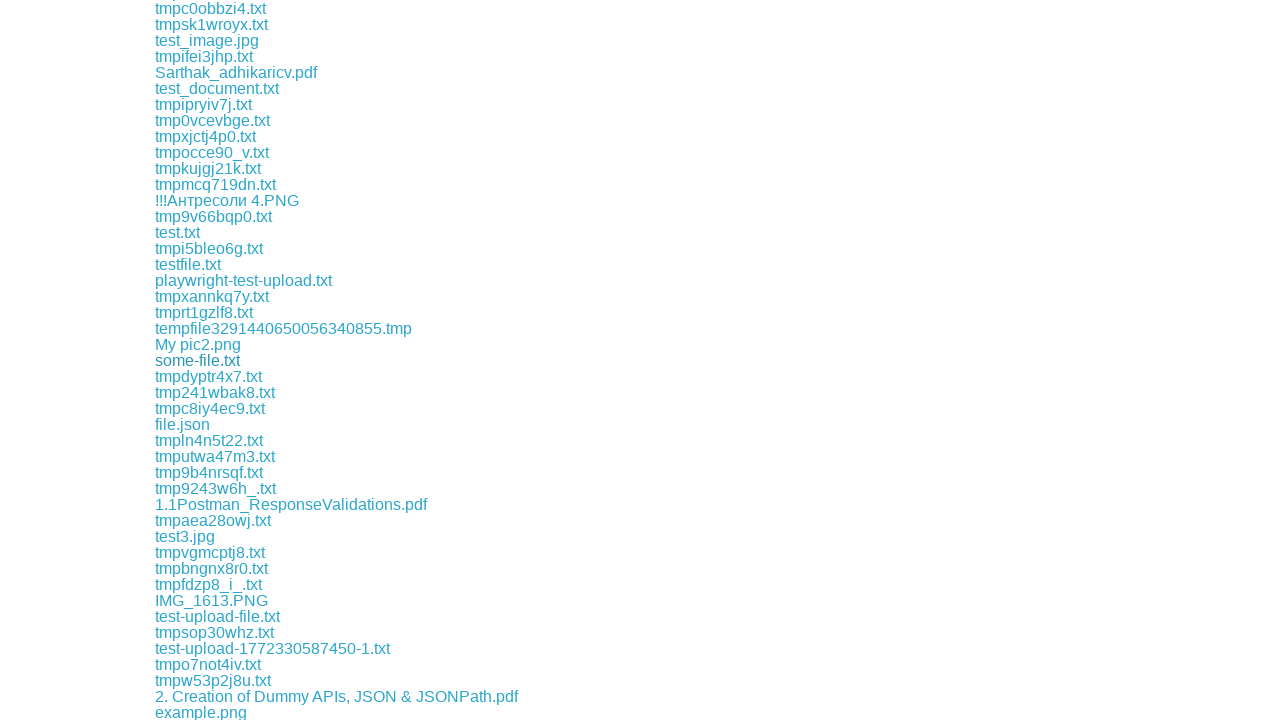